Counts the number of iframes present on the HDFC Bank homepage

Starting URL: http://www.hdfcbank.com/

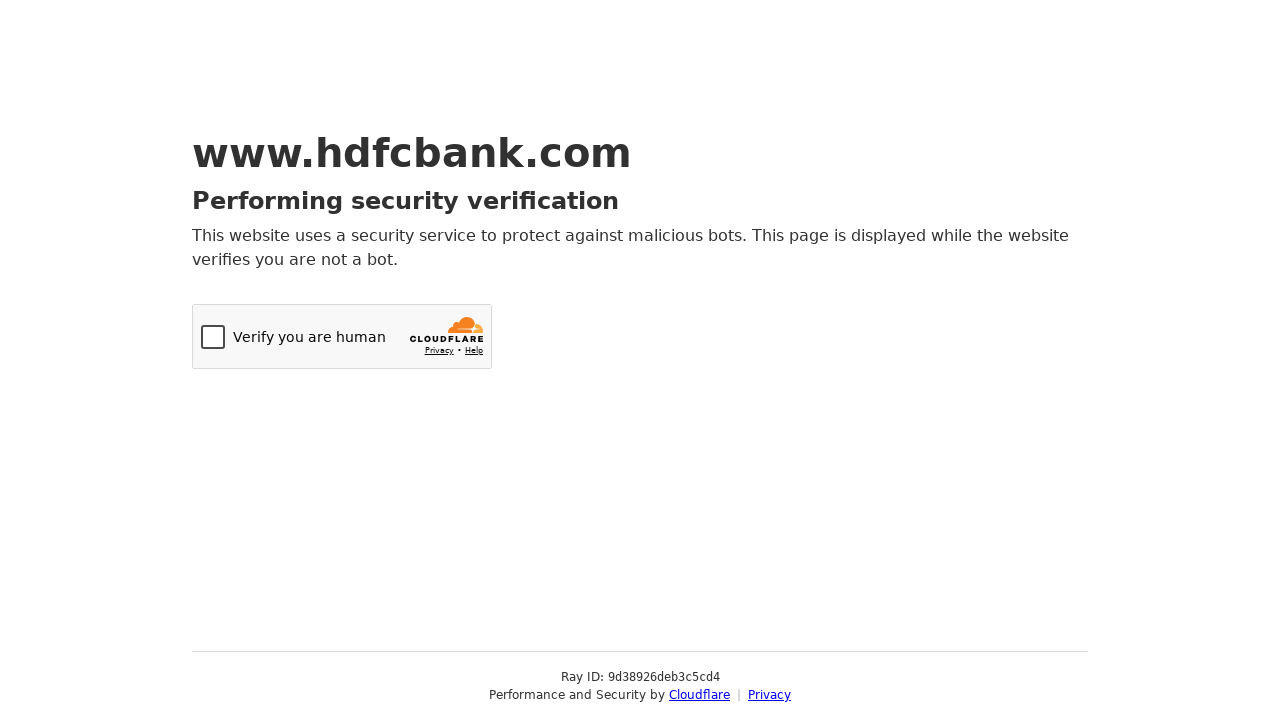

Navigated to HDFC Bank homepage
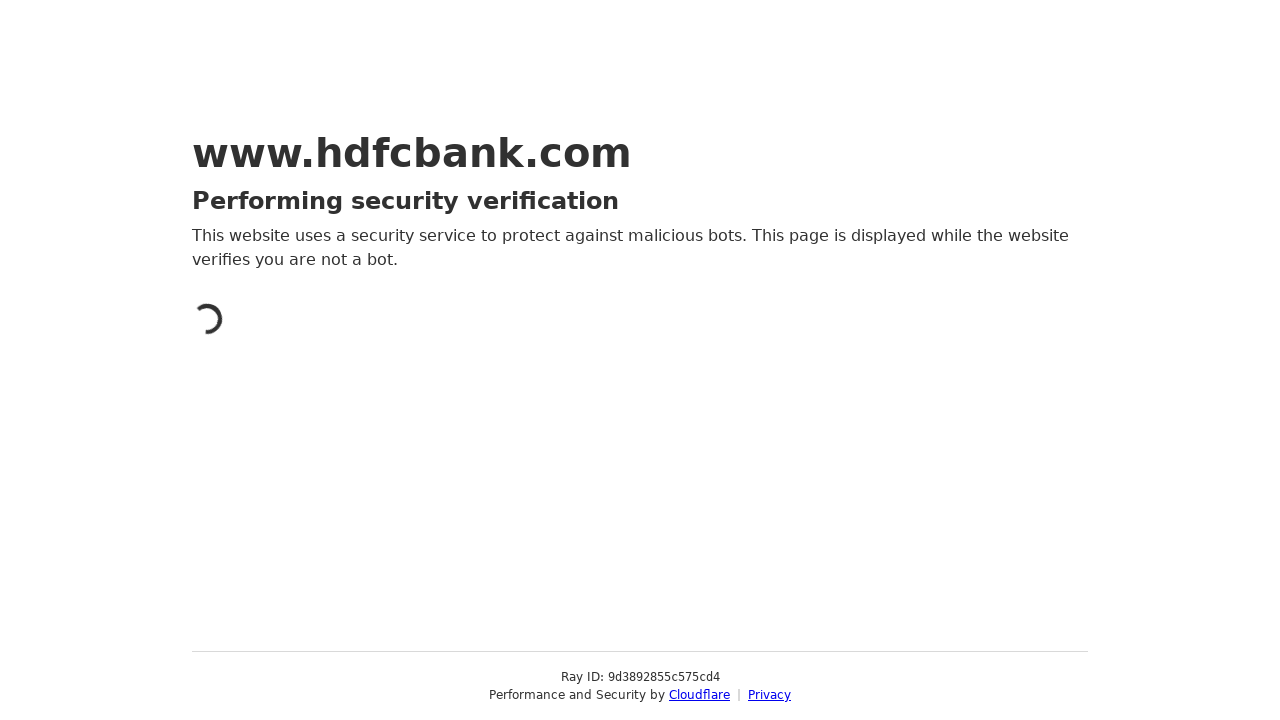

Queried all iframes on page - found 0 iframes
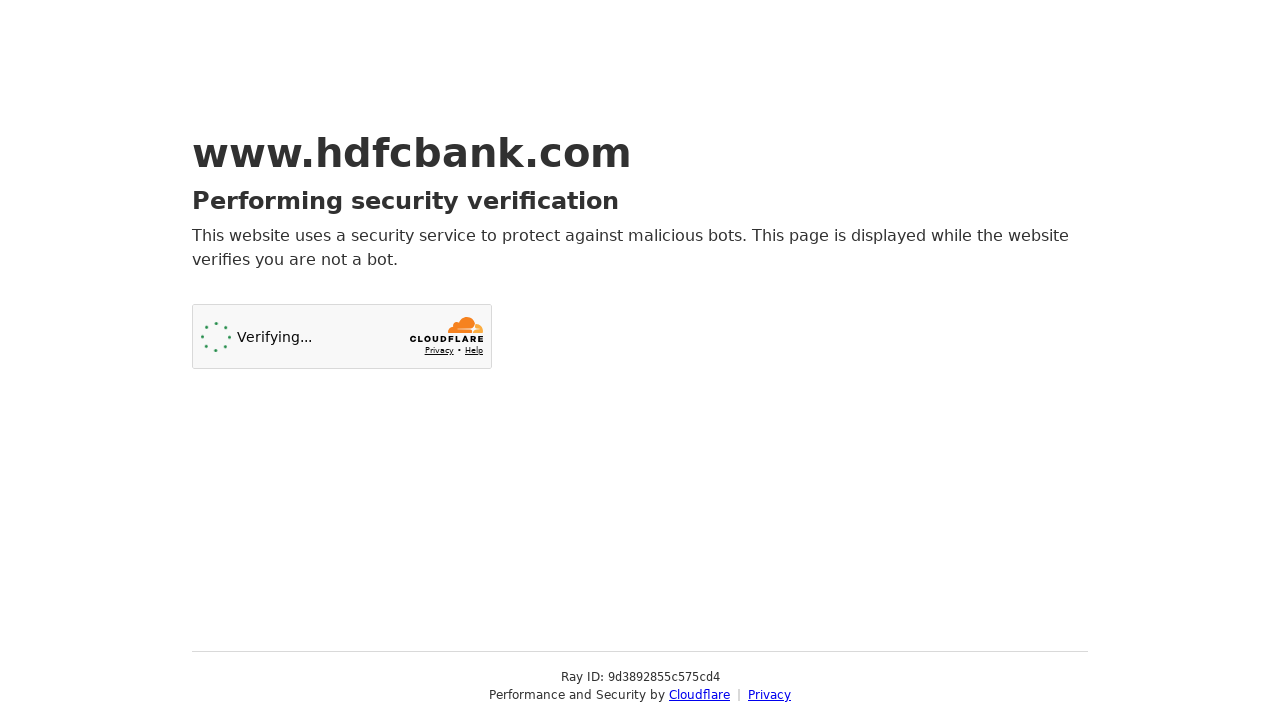

Printed iframe count: 0
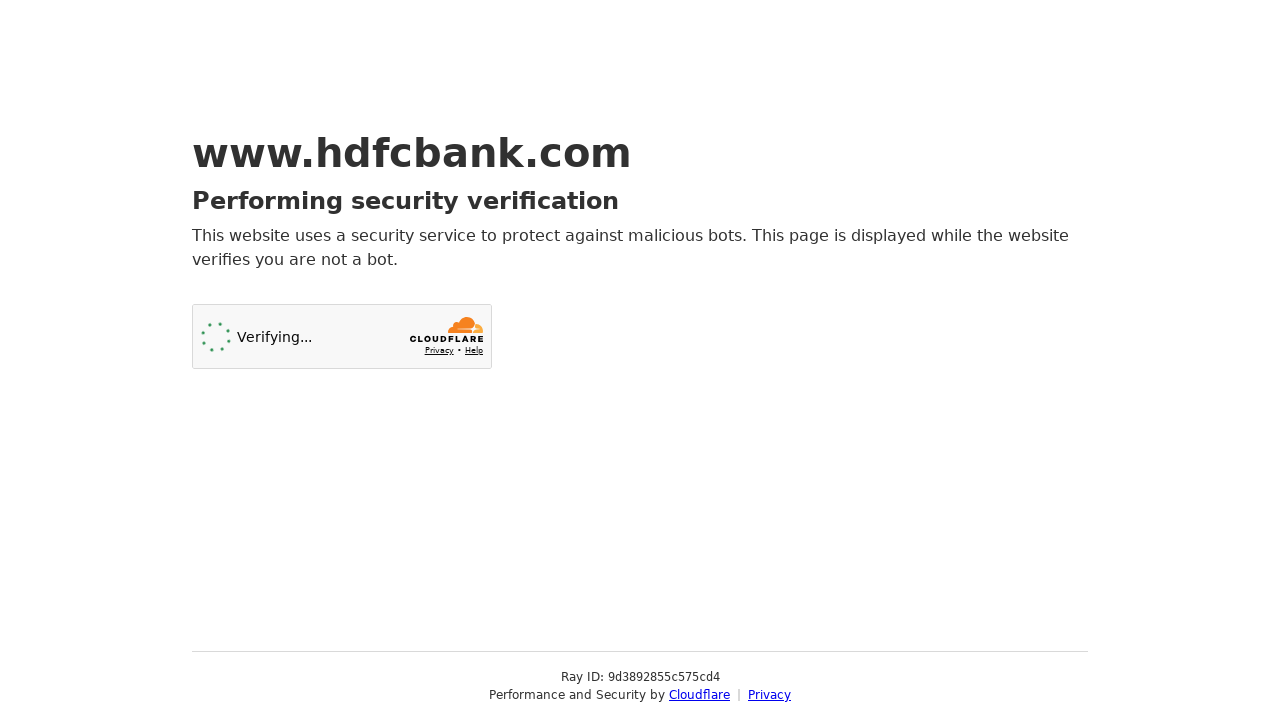

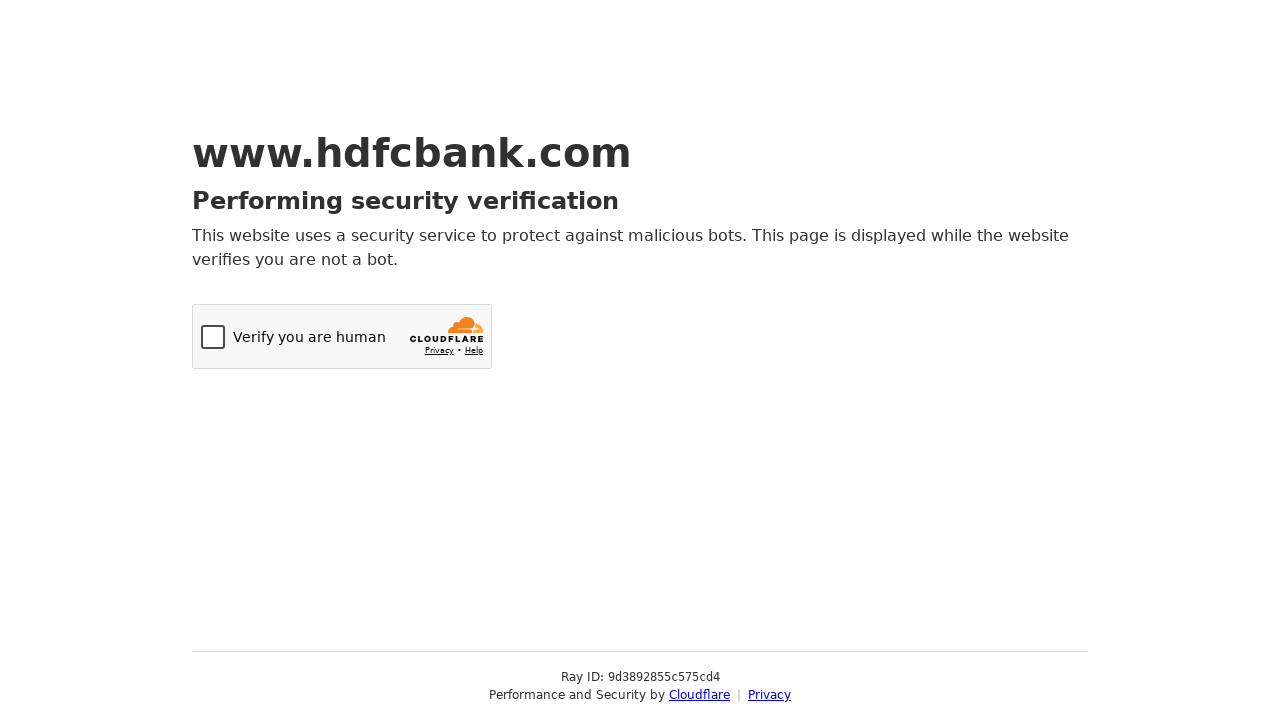